Tests the search functionality by searching for "yonex" products and verifying results contain the search term, then searching for a non-existent product and verifying the no results message is displayed.

Starting URL: https://crio-qkart-frontend-qa.vercel.app/

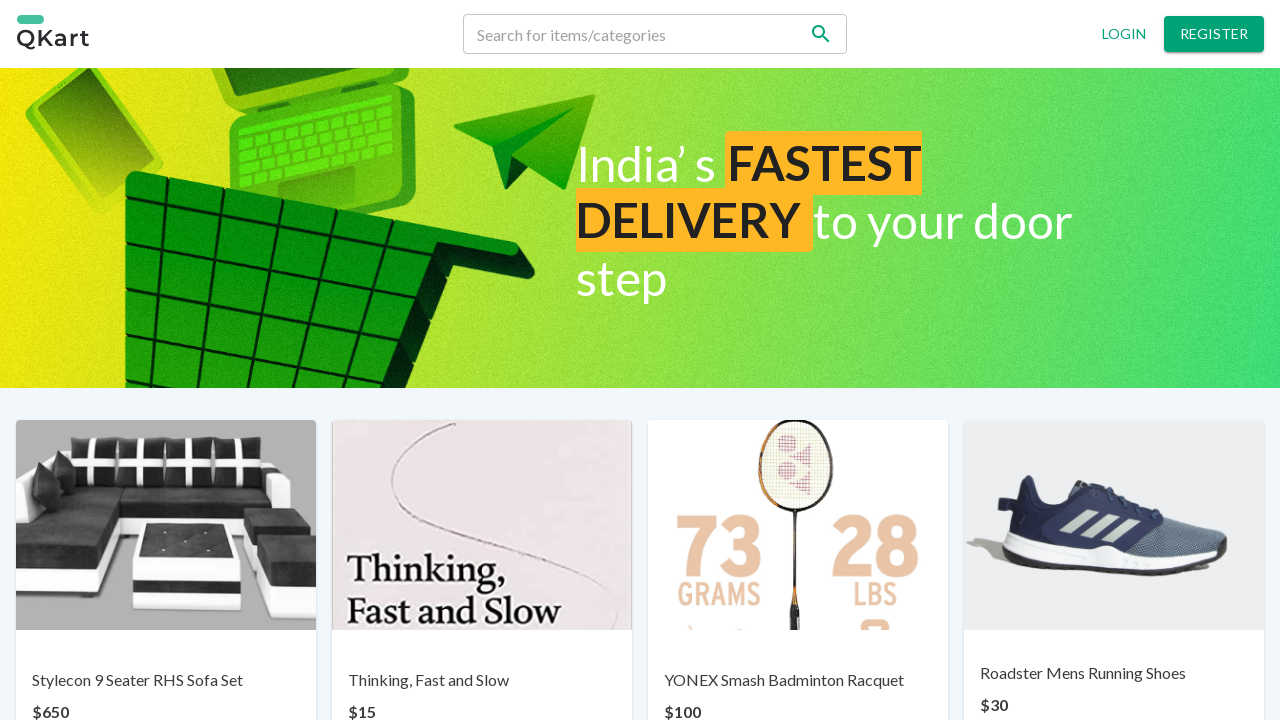

Filled search field with 'yonex' on input[name='search']
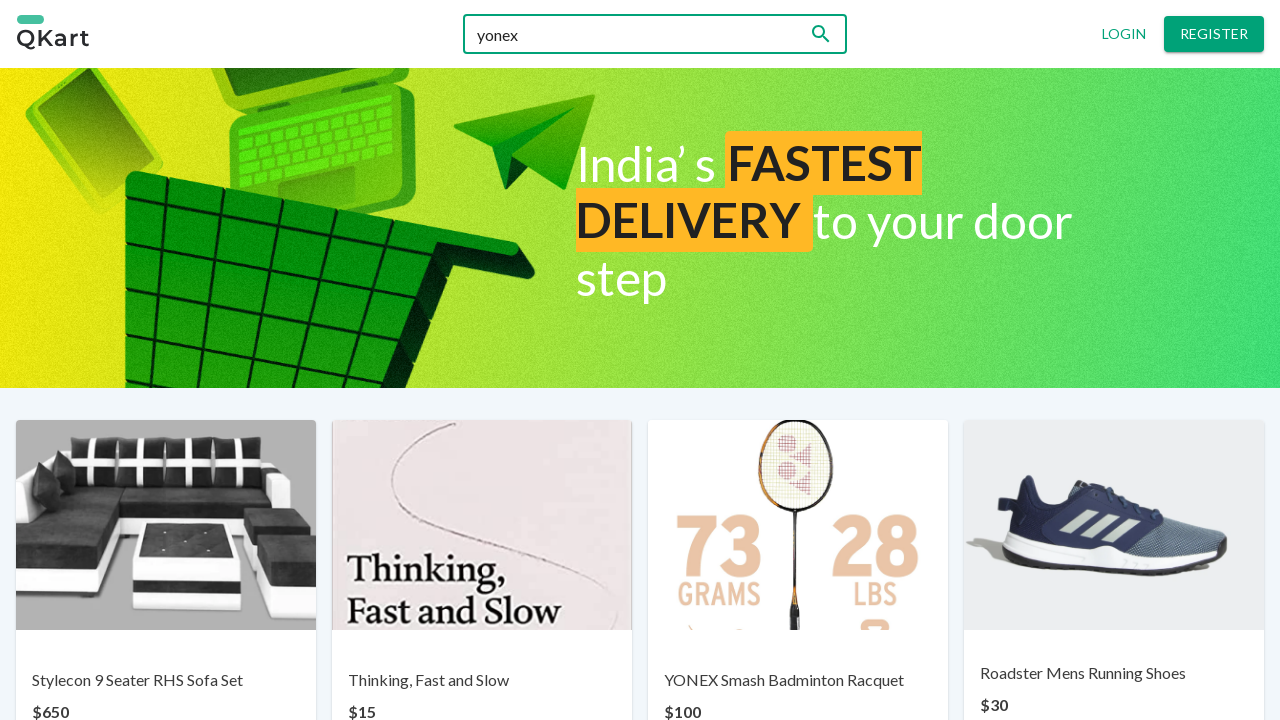

Pressed Enter to submit search for 'yonex'
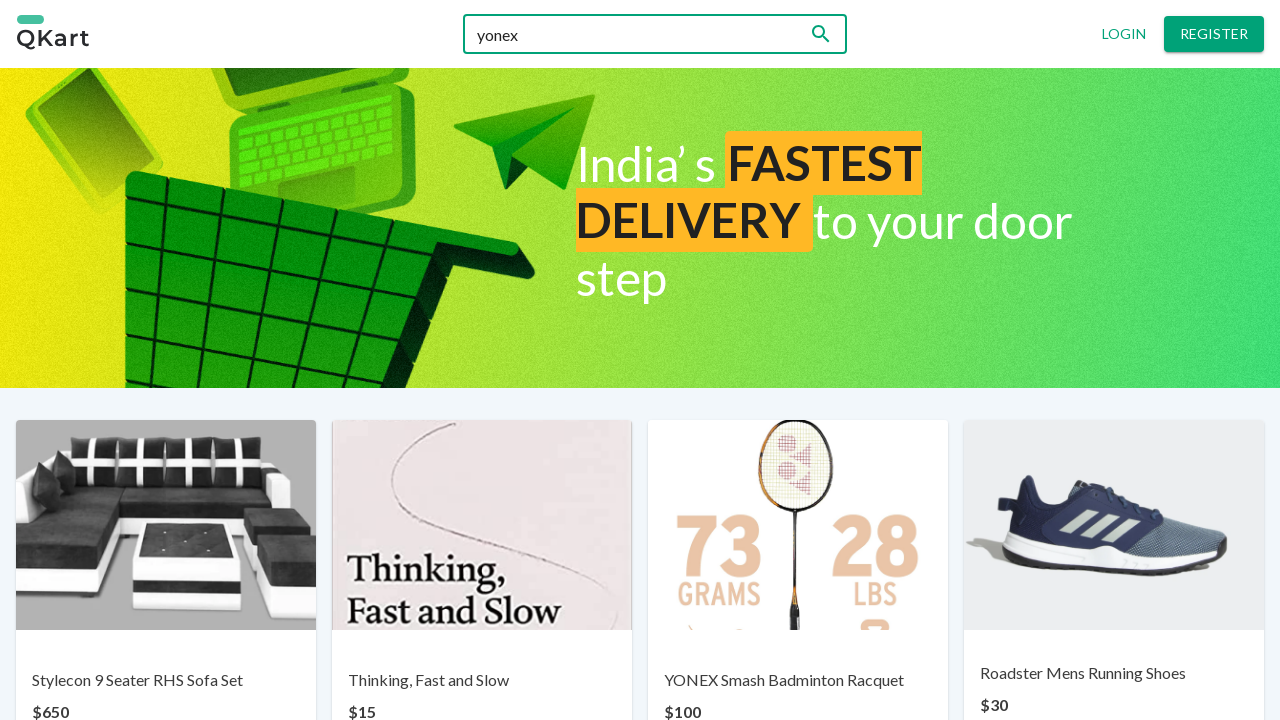

Search results for 'yonex' loaded
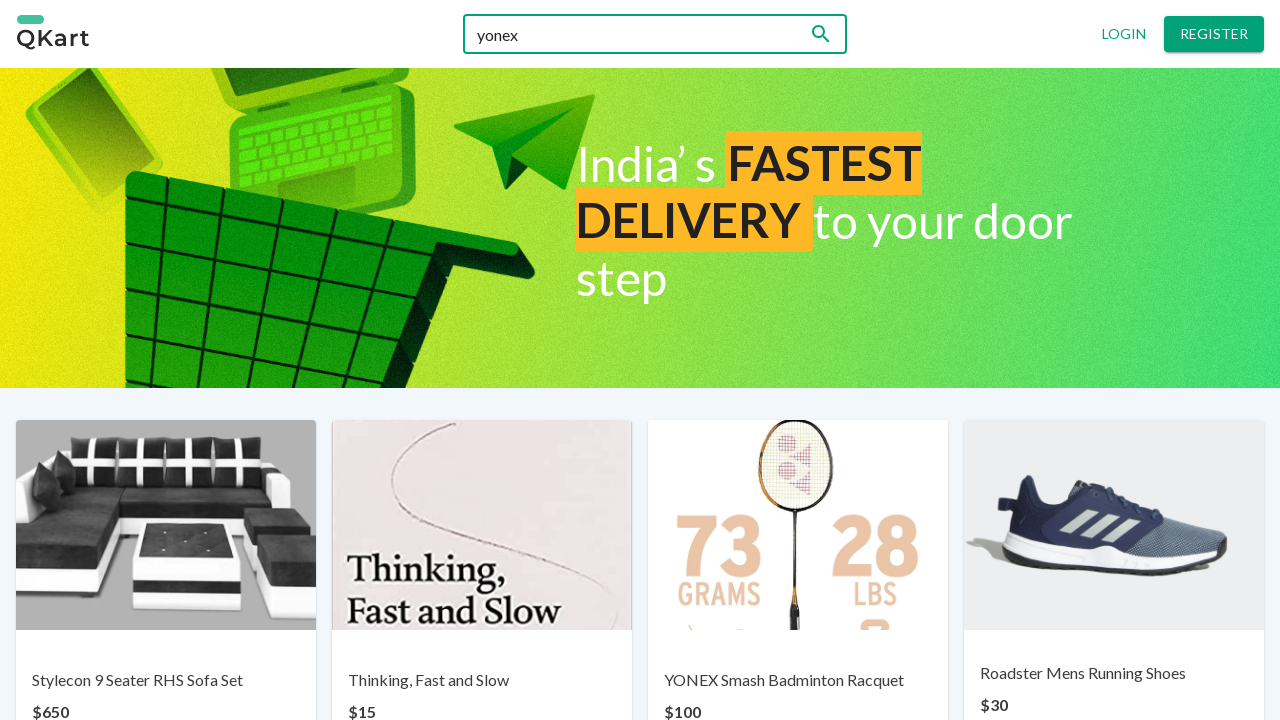

Verified 1 search results found for 'yonex'
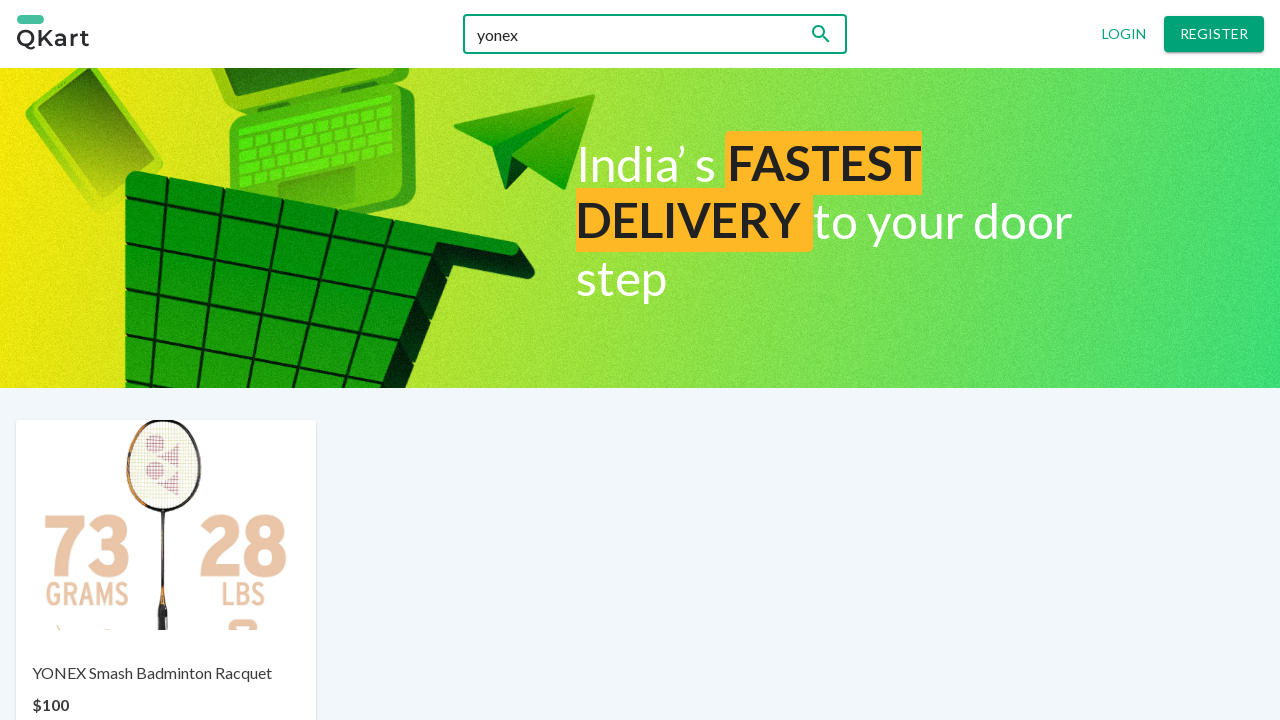

Asserted that search results are not empty for 'yonex'
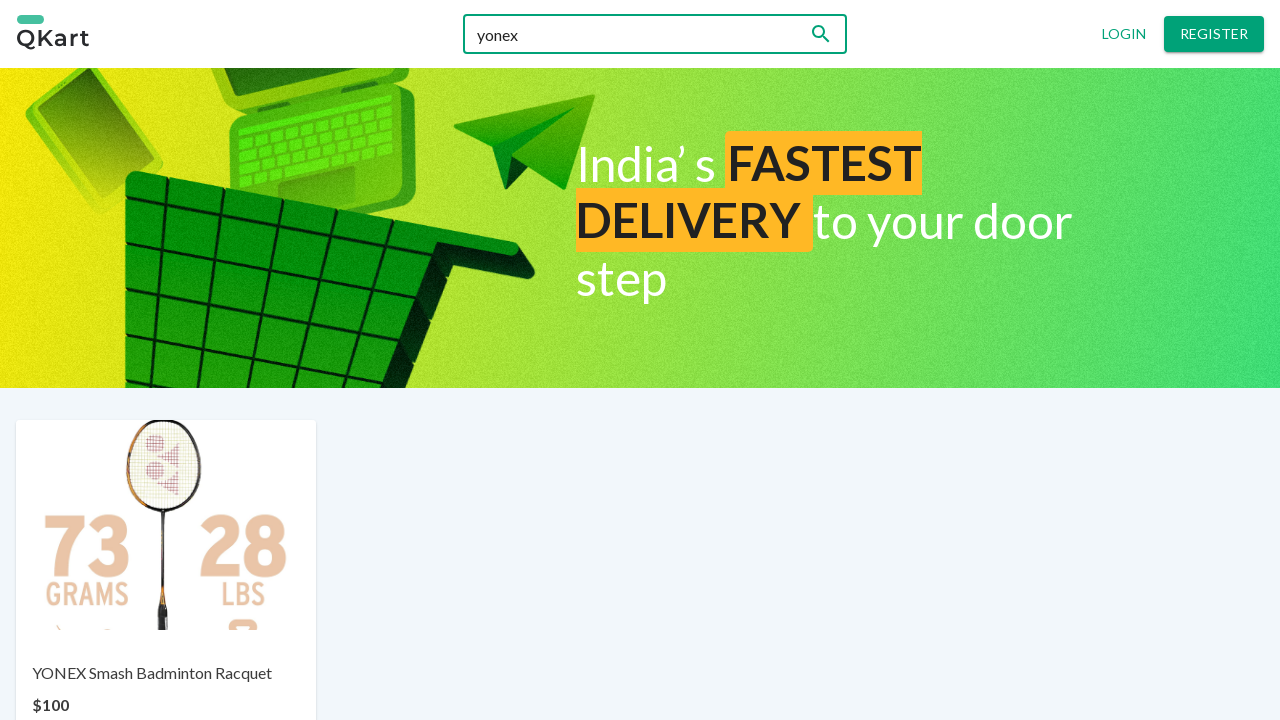

Cleared search field on input[name='search']
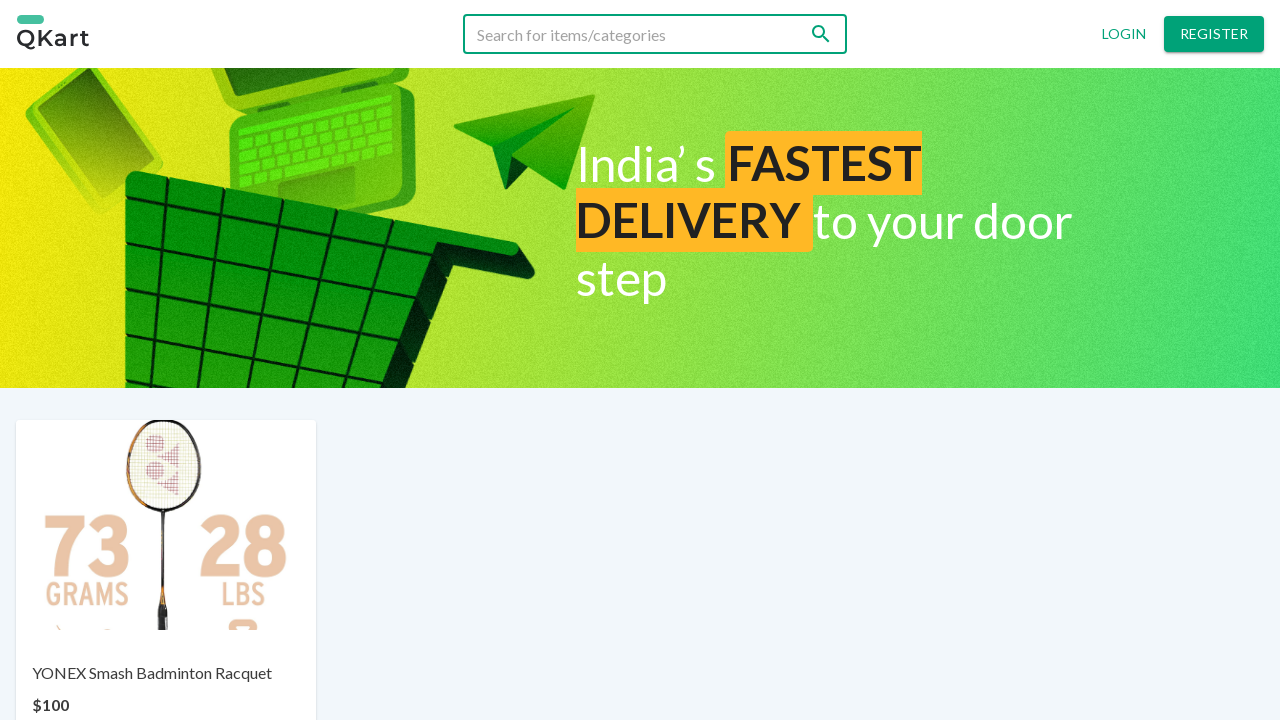

Filled search field with non-existent product 'Gesundheit' on input[name='search']
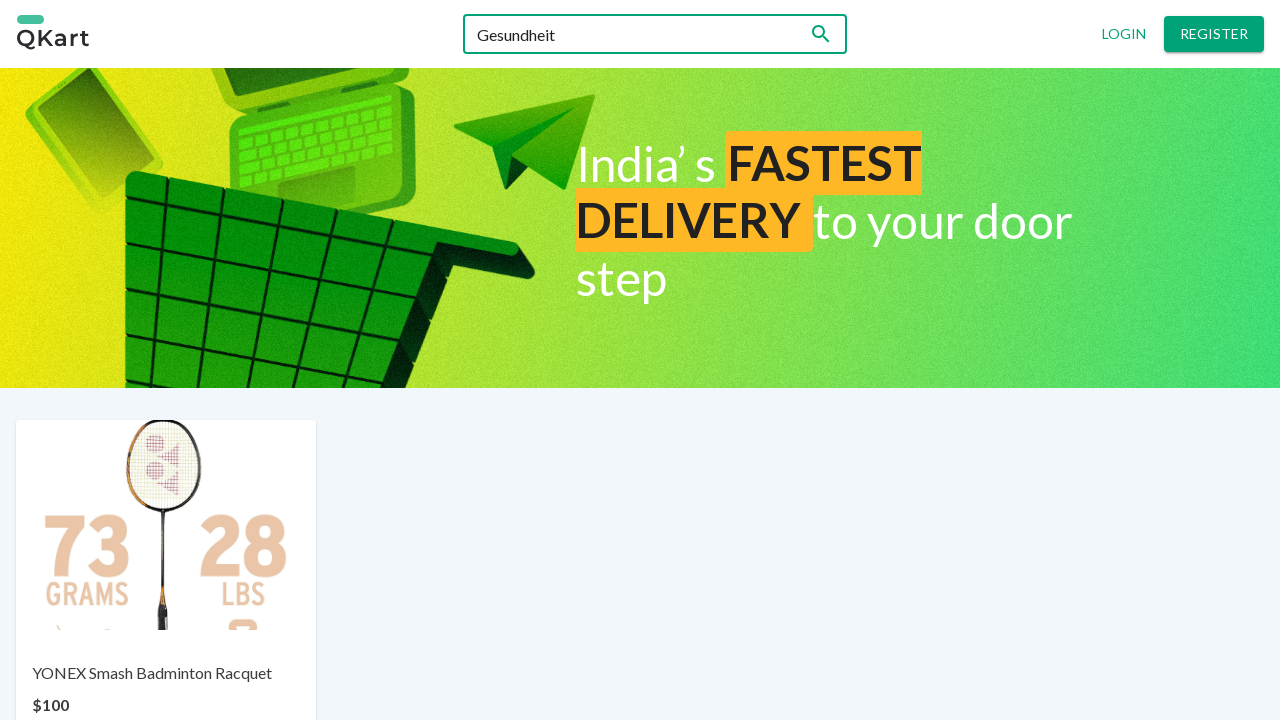

Pressed Enter to submit search for 'Gesundheit'
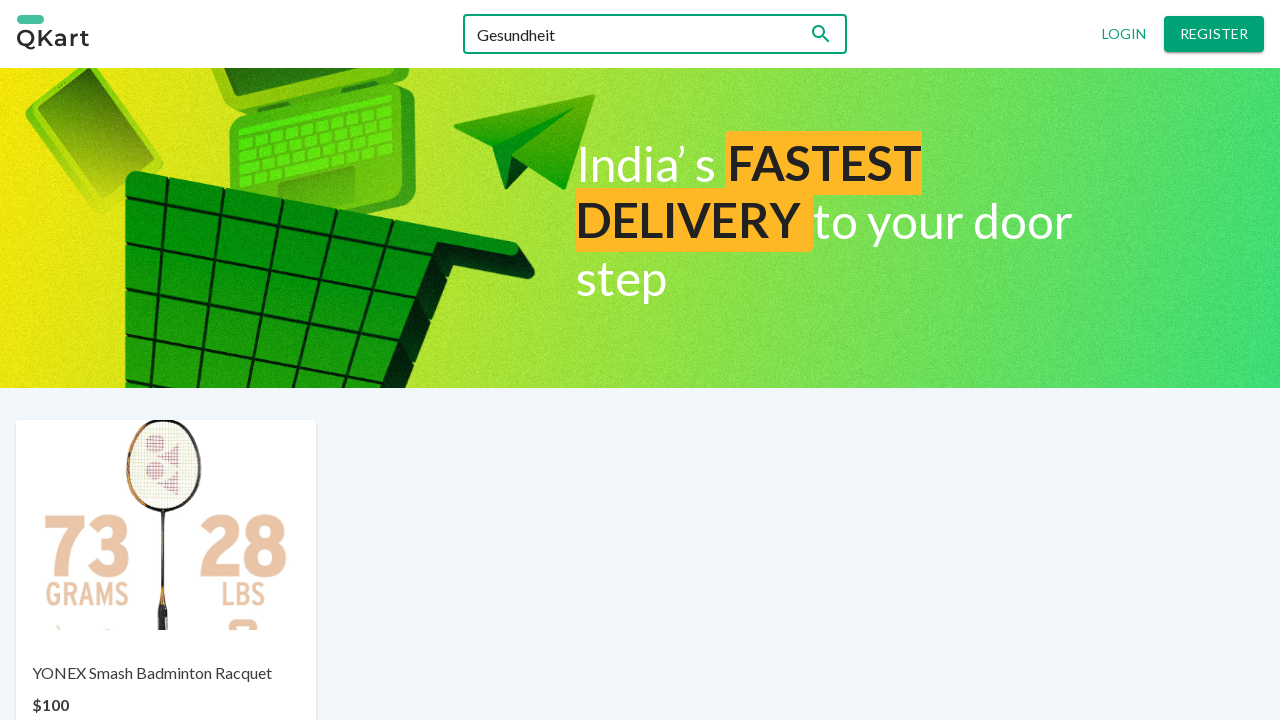

Verified 'No products found' message is displayed for non-existent product
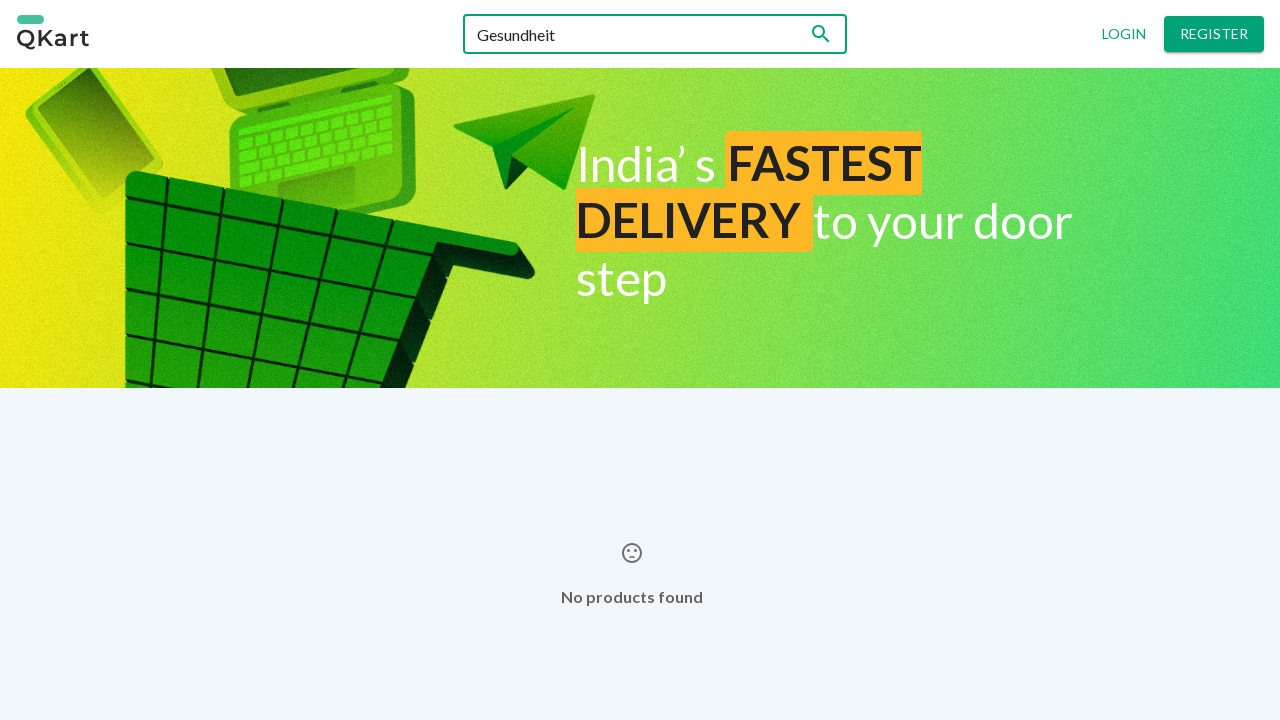

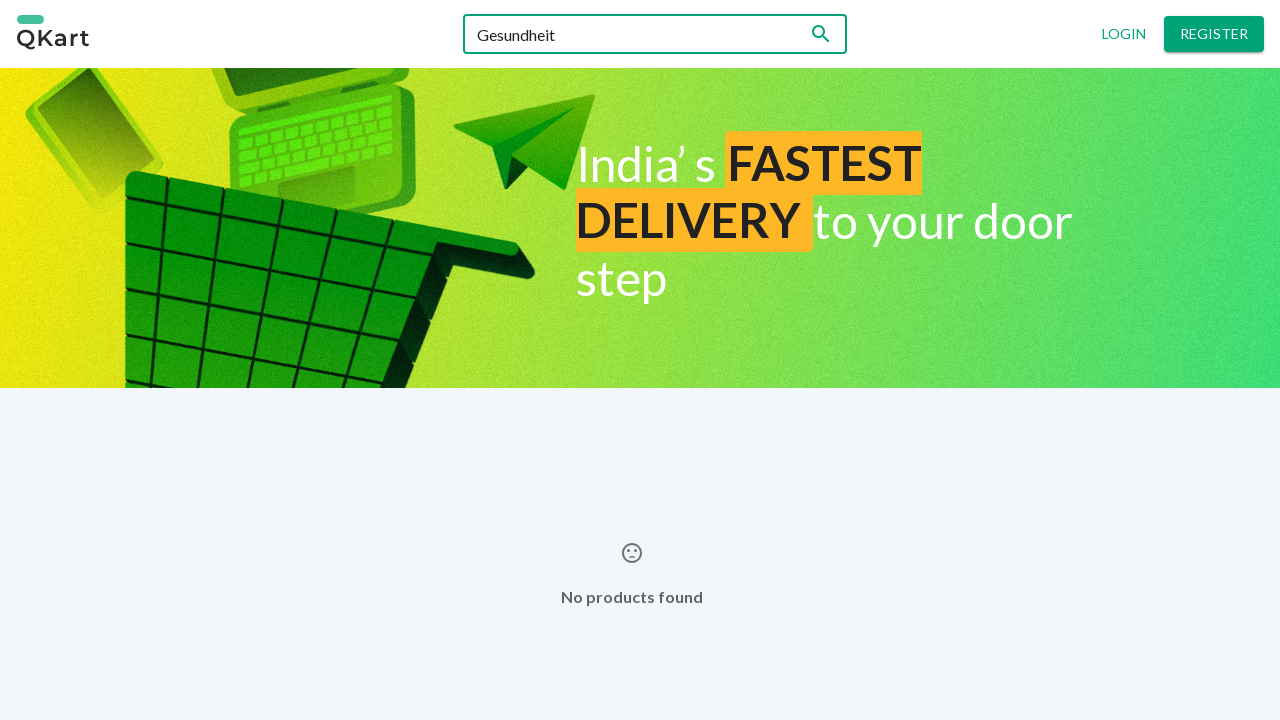